Runs the Octane JavaScript benchmark by clicking the run button and waiting for the benchmark score to be displayed

Starting URL: http://chromium.github.io/octane/

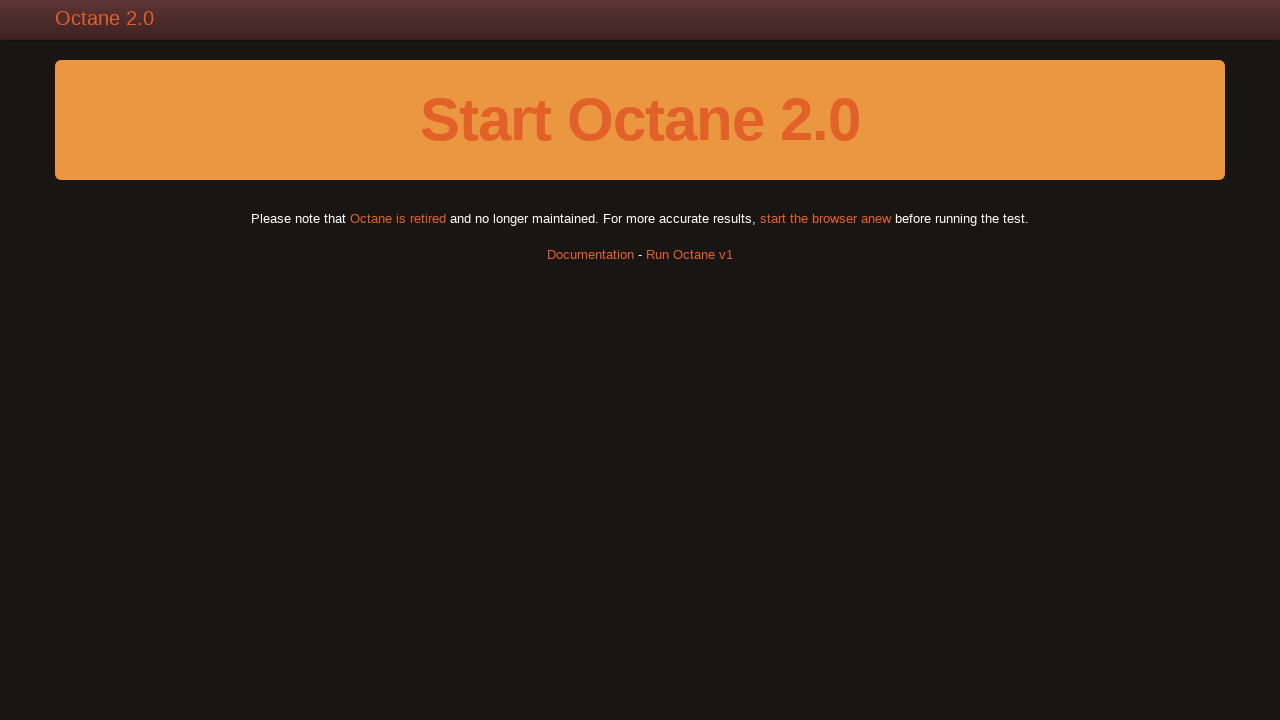

Waited for Run Octane button to appear
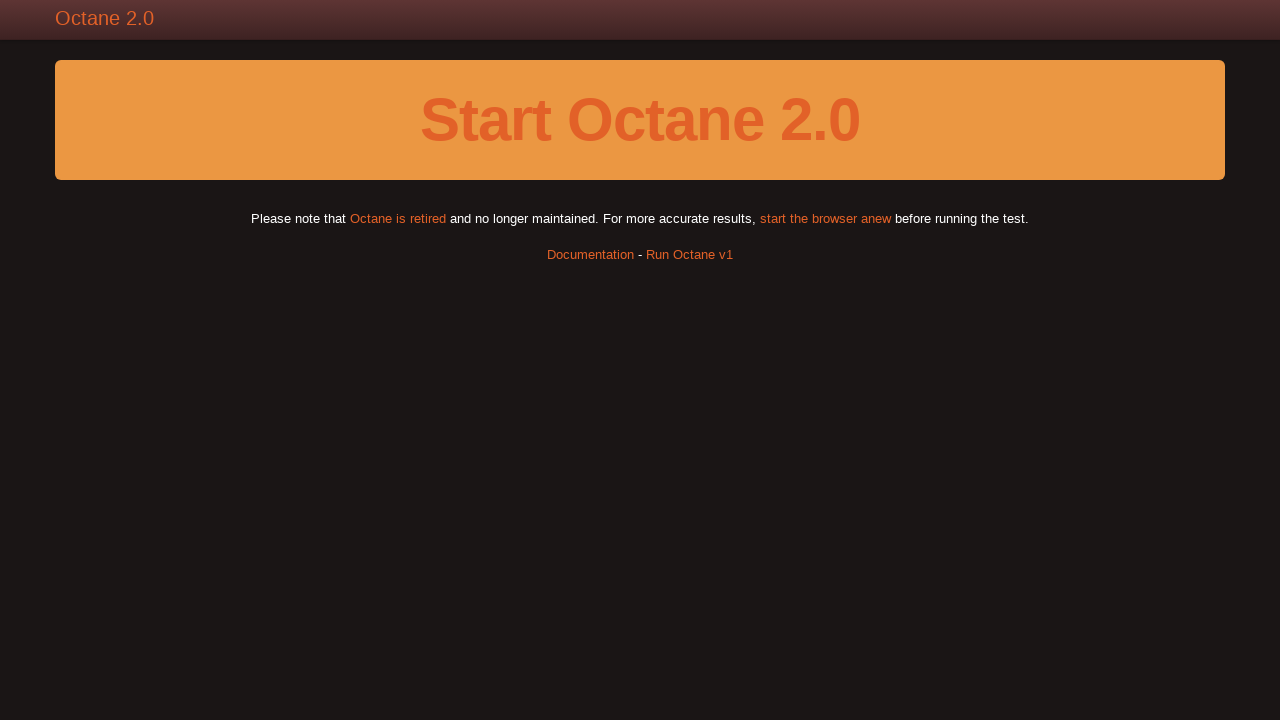

Clicked the Run Octane button to start benchmark at (640, 120) on #run-octane
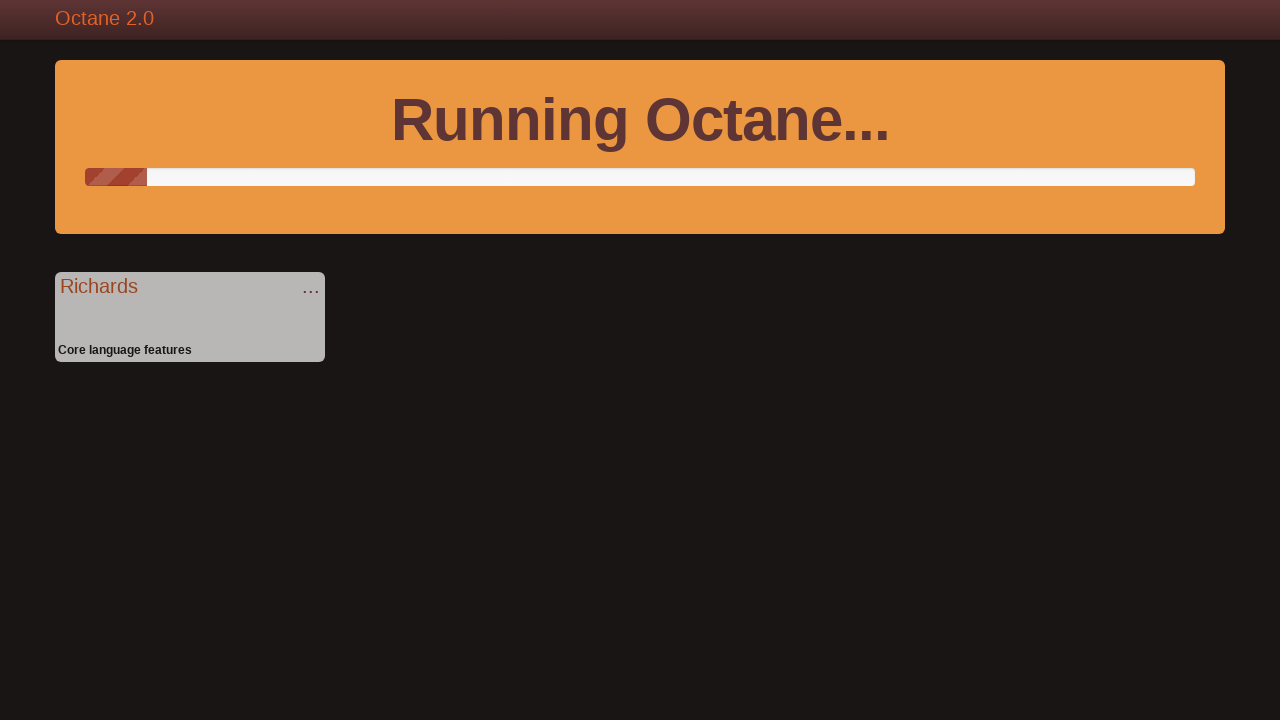

Benchmark completed and Octane score displayed
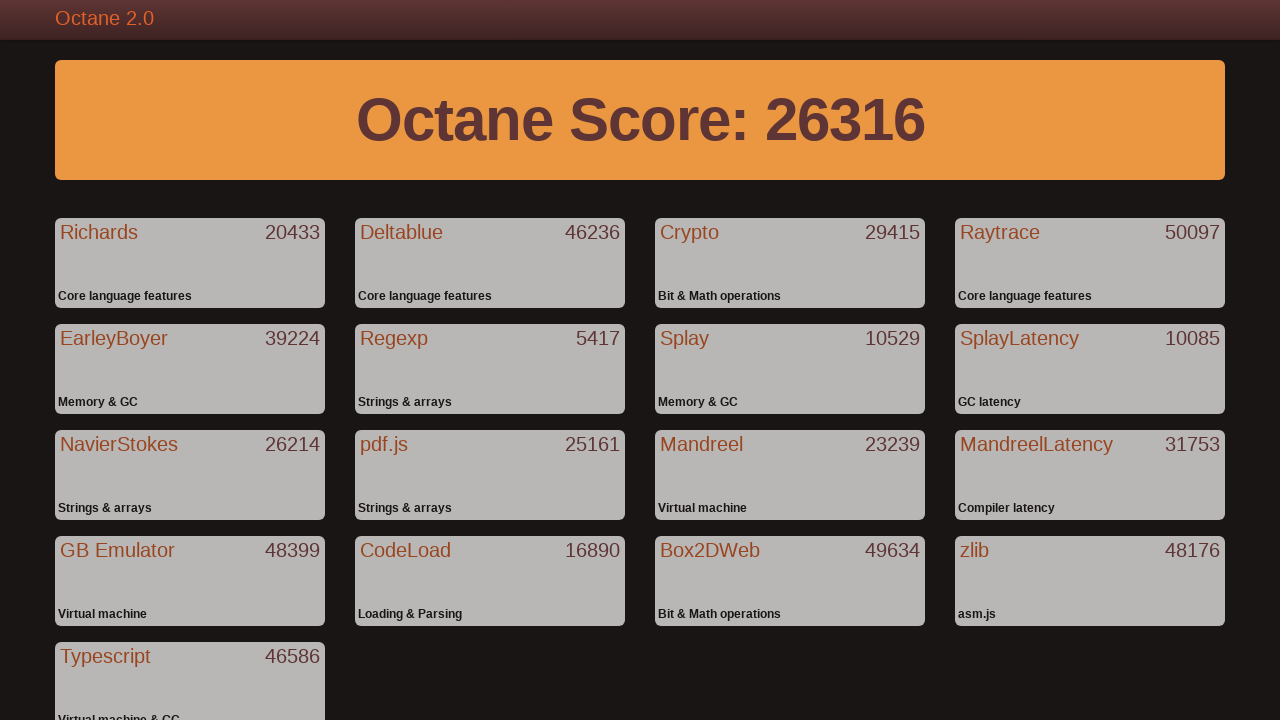

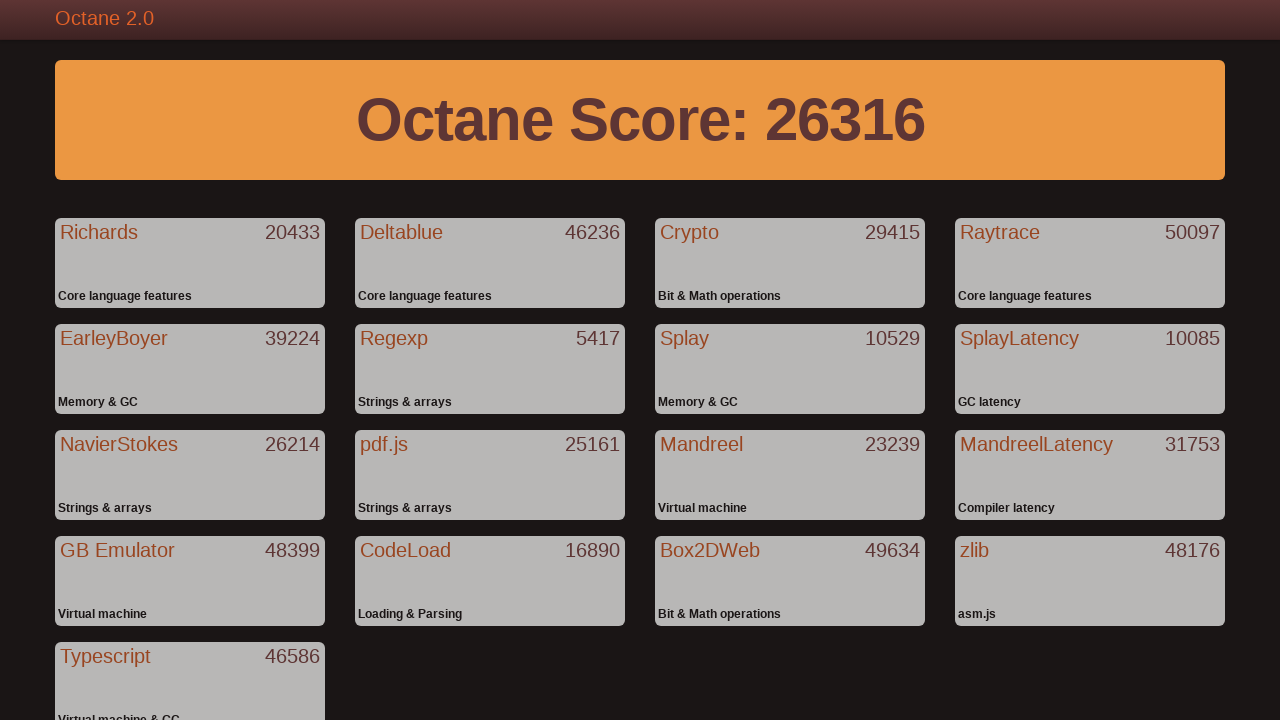